Tests the text box form on DemoQA by filling in user name, email, and current address fields

Starting URL: https://demoqa.com/text-box

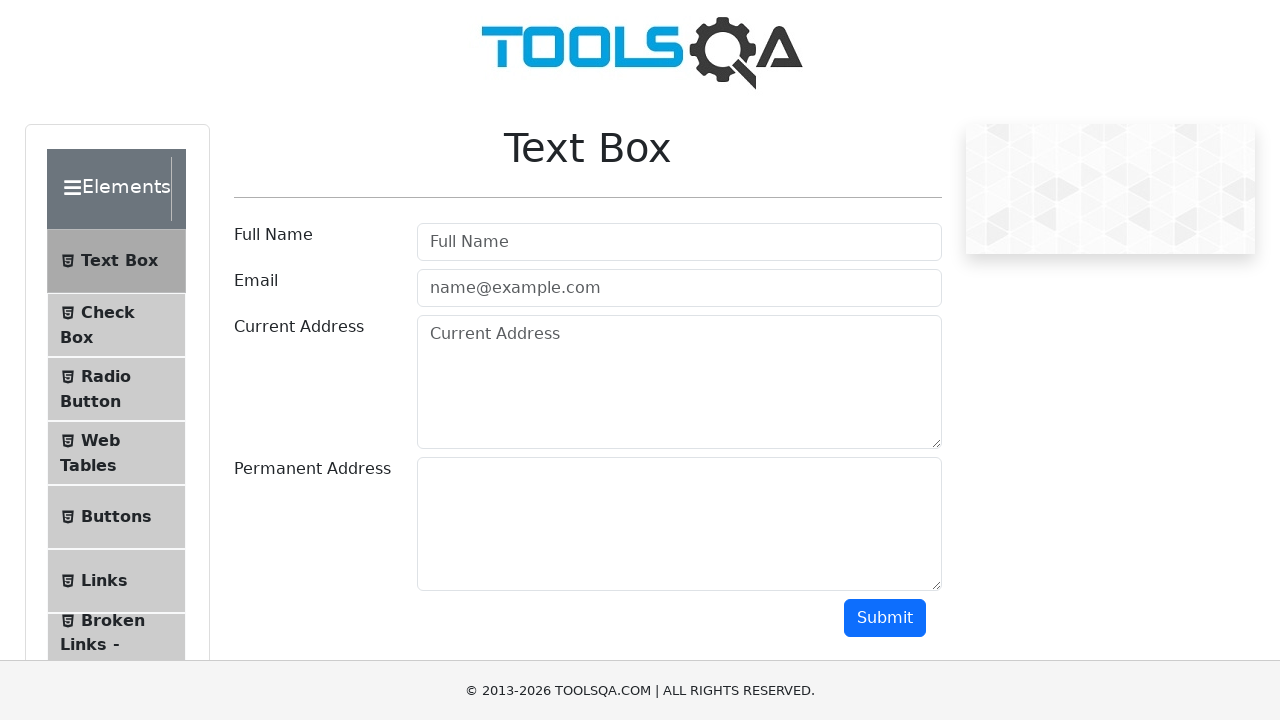

Filled user name field with 'Chithaturi bhavana' on input#userName
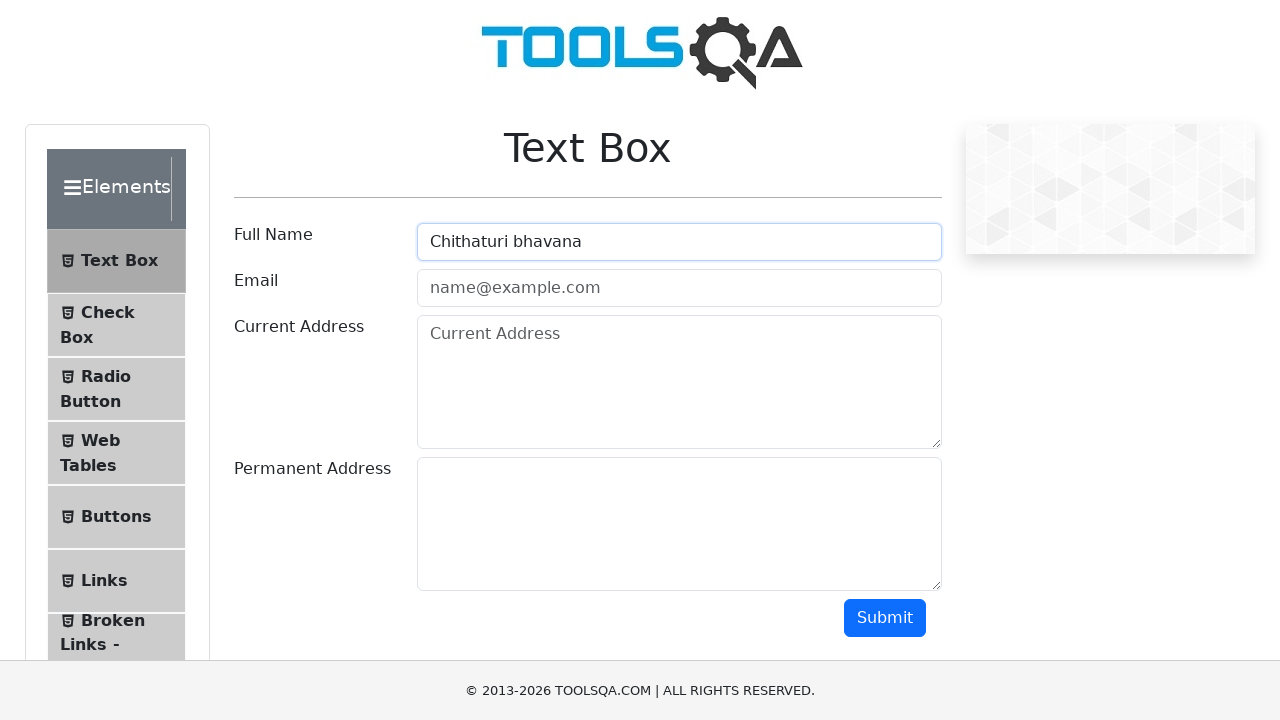

Filled email field with 'bhavanachithaturi@gmail.com' on input#userEmail
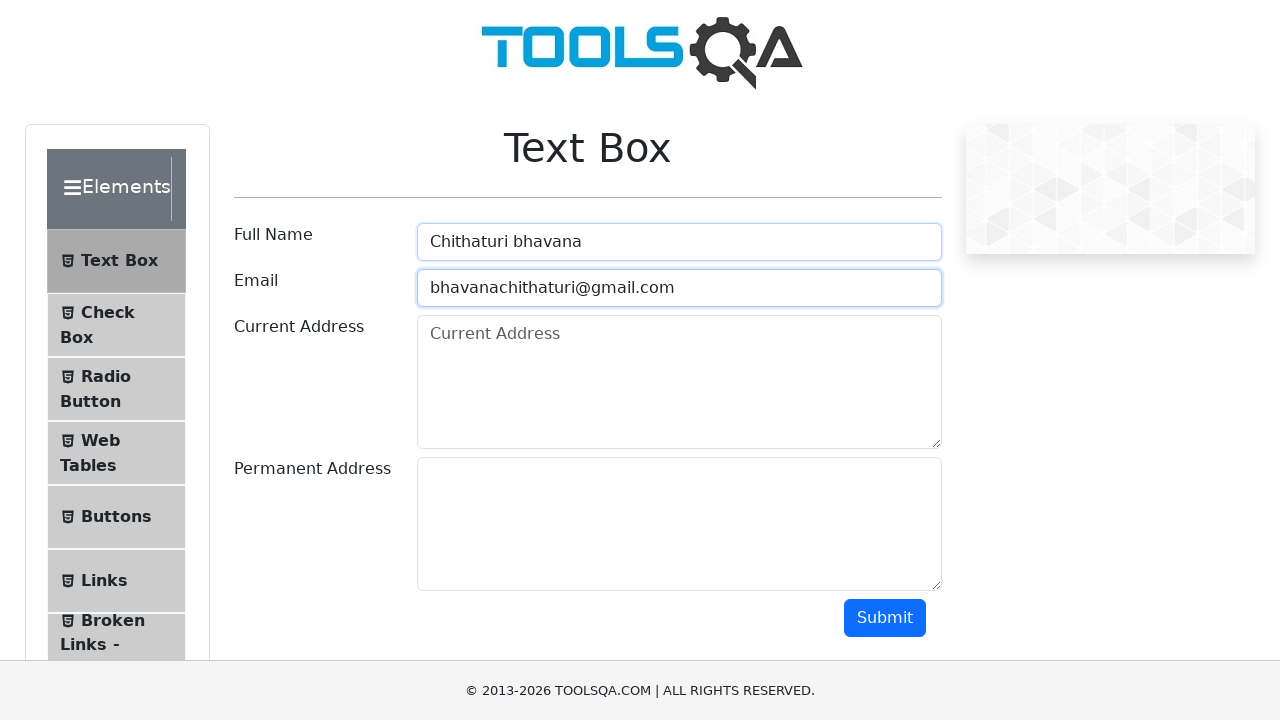

Filled current address field with '123 Test Street, Sample City, 12345' on textarea#currentAddress
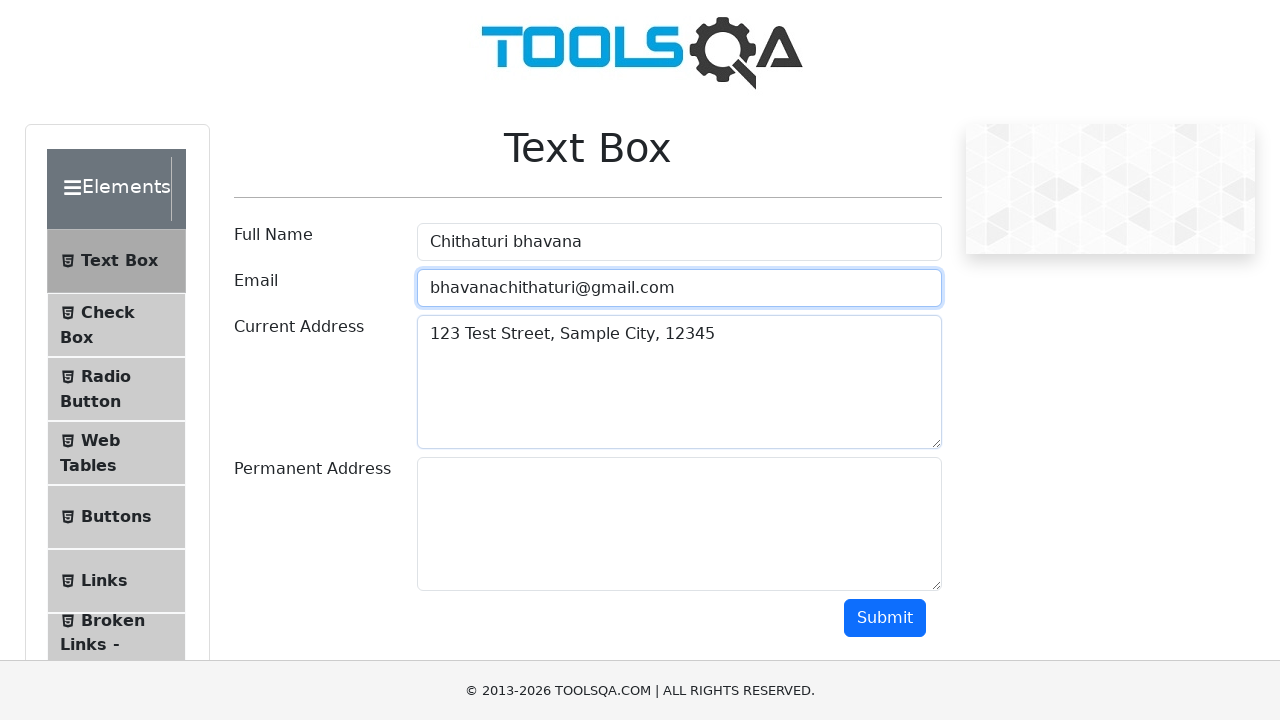

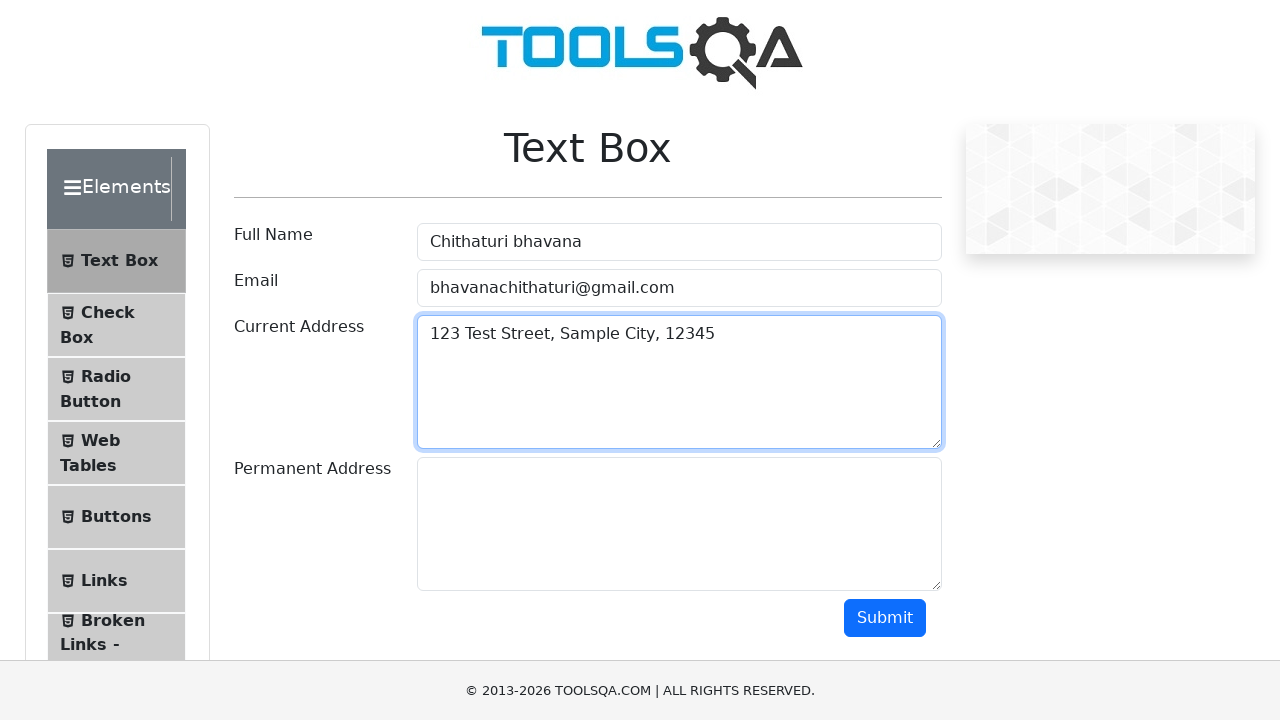